Tests interaction with a Selenium course content page by clicking on a heading section to expand it, then right-clicking on a link and selecting an option from the context menu using keyboard navigation.

Starting URL: http://greenstech.in/selenium-course-content.html

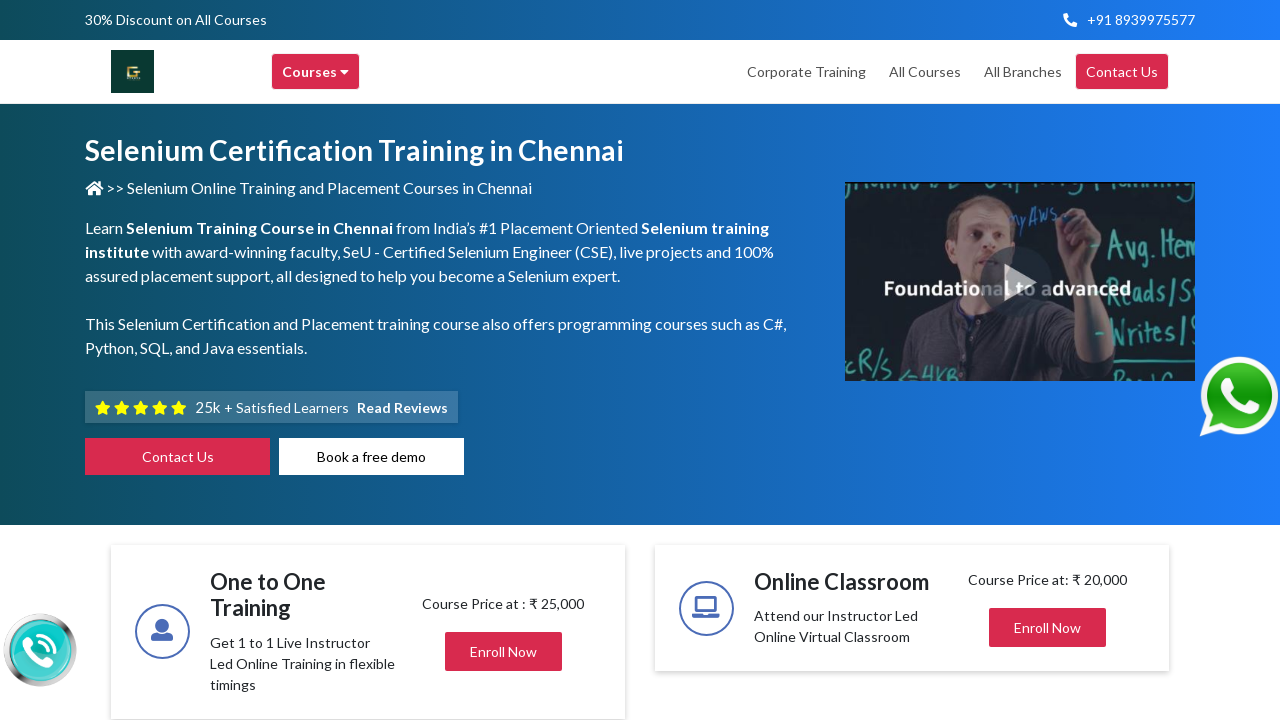

Clicked on heading section (div#heading303) to expand it at (1048, 360) on div#heading303
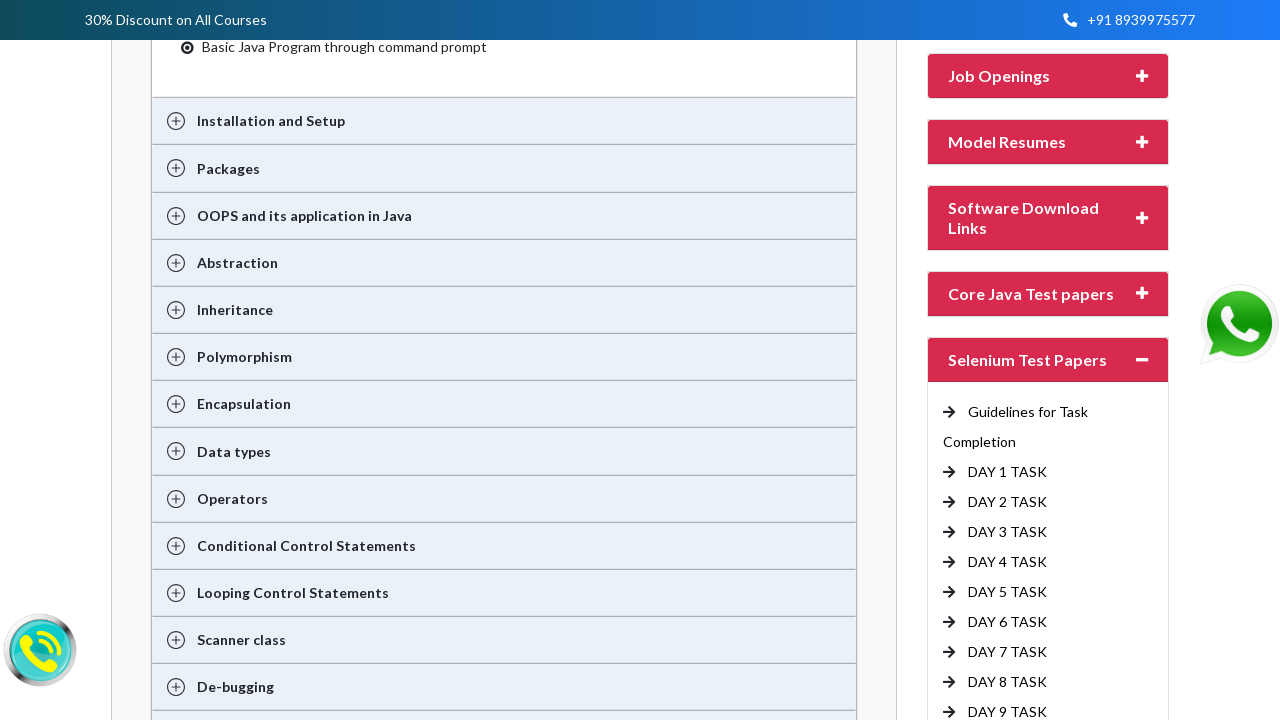

Waited 500ms for content to be visible
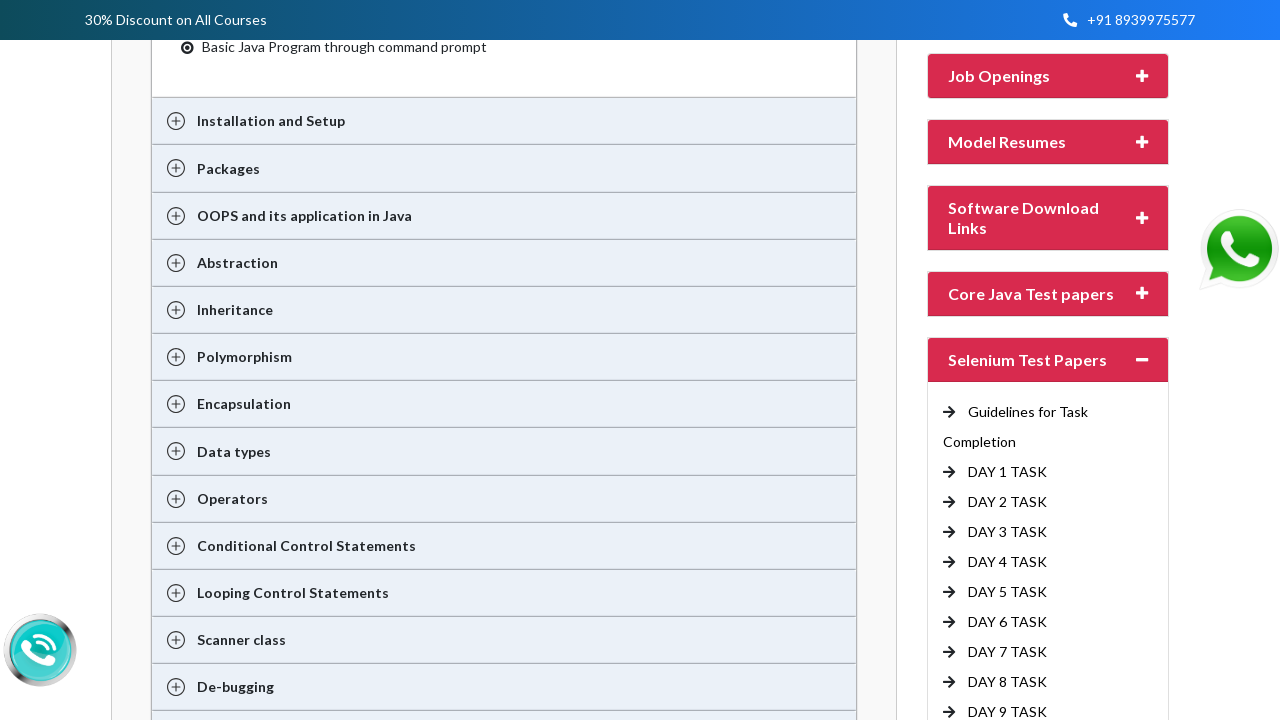

Located the 18th instance of 'Test papers training in chennai' link
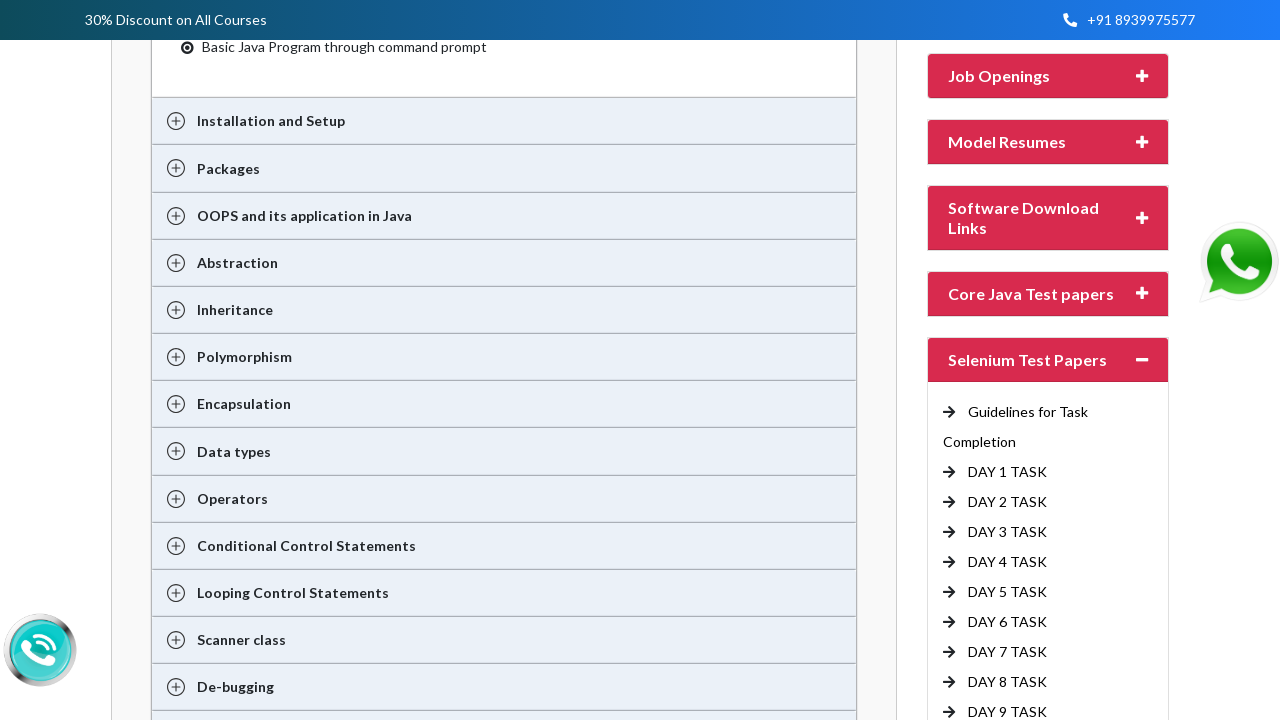

Right-clicked on the 'Test papers training in chennai' link to open context menu at (1008, 592) on a[title='Test papers training in chennai'] >> nth=17
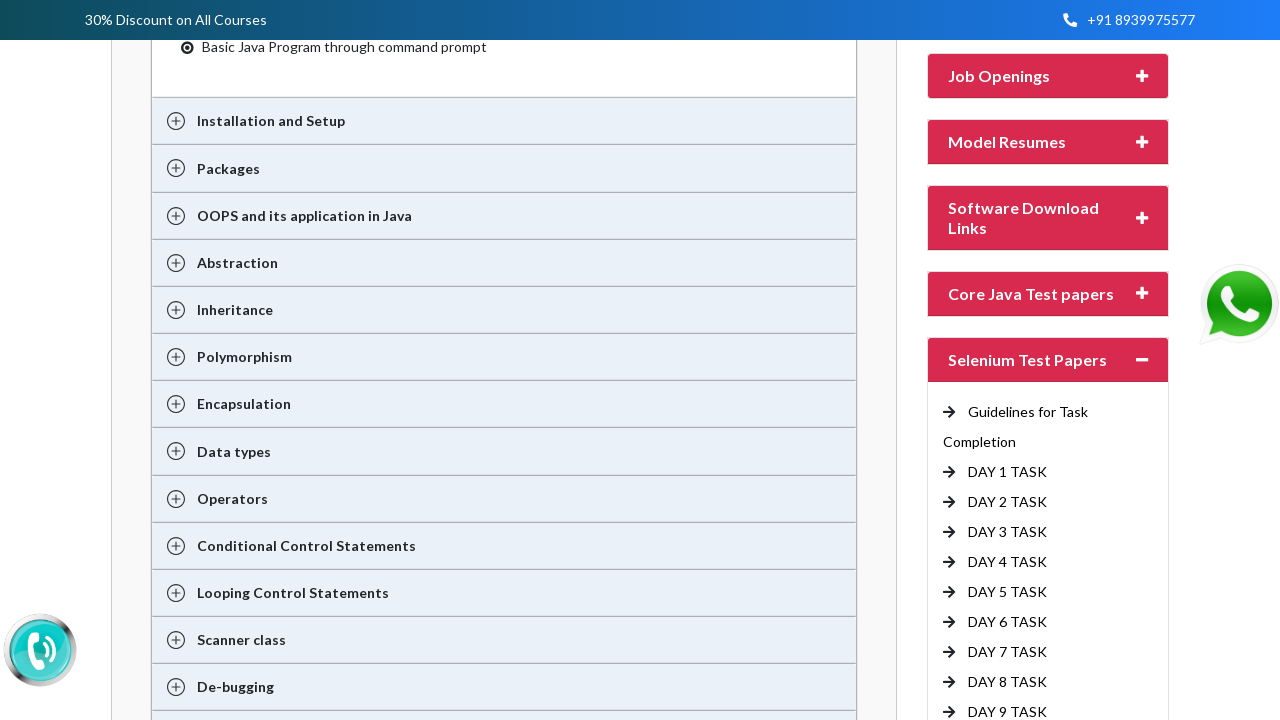

Pressed ArrowDown key (1 of 6)
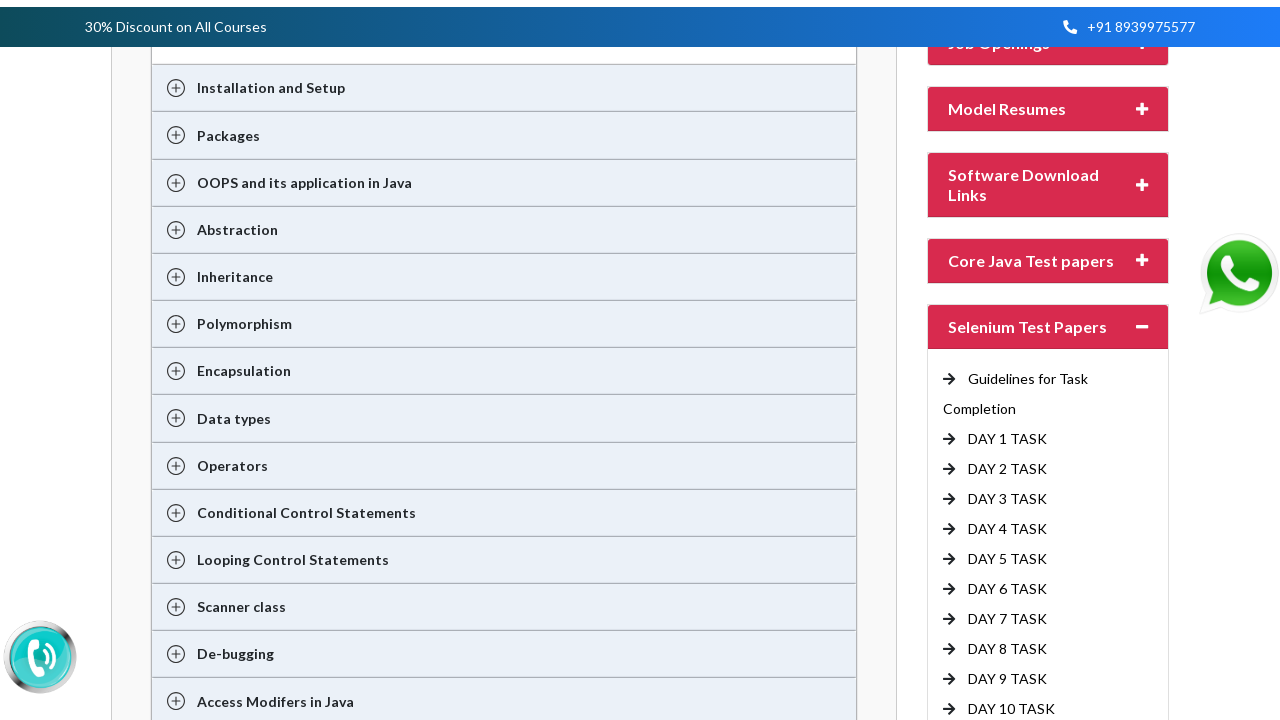

Pressed ArrowDown key (2 of 6)
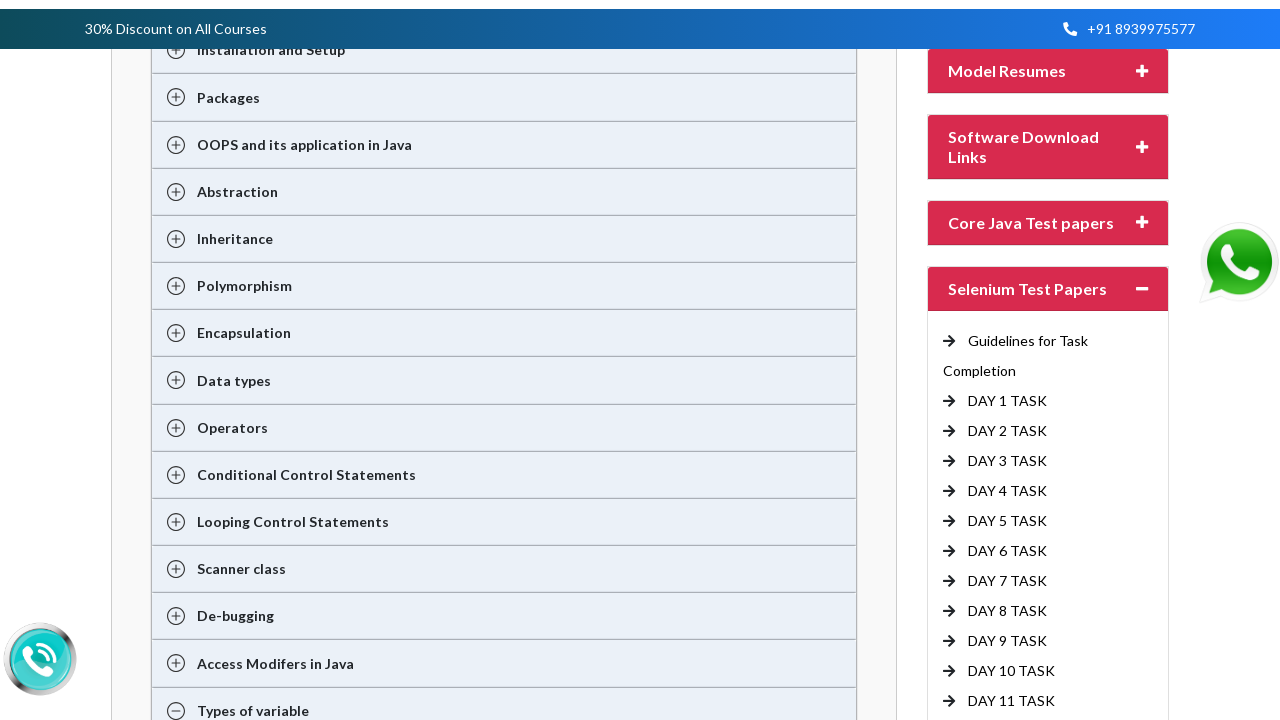

Pressed ArrowDown key (3 of 6)
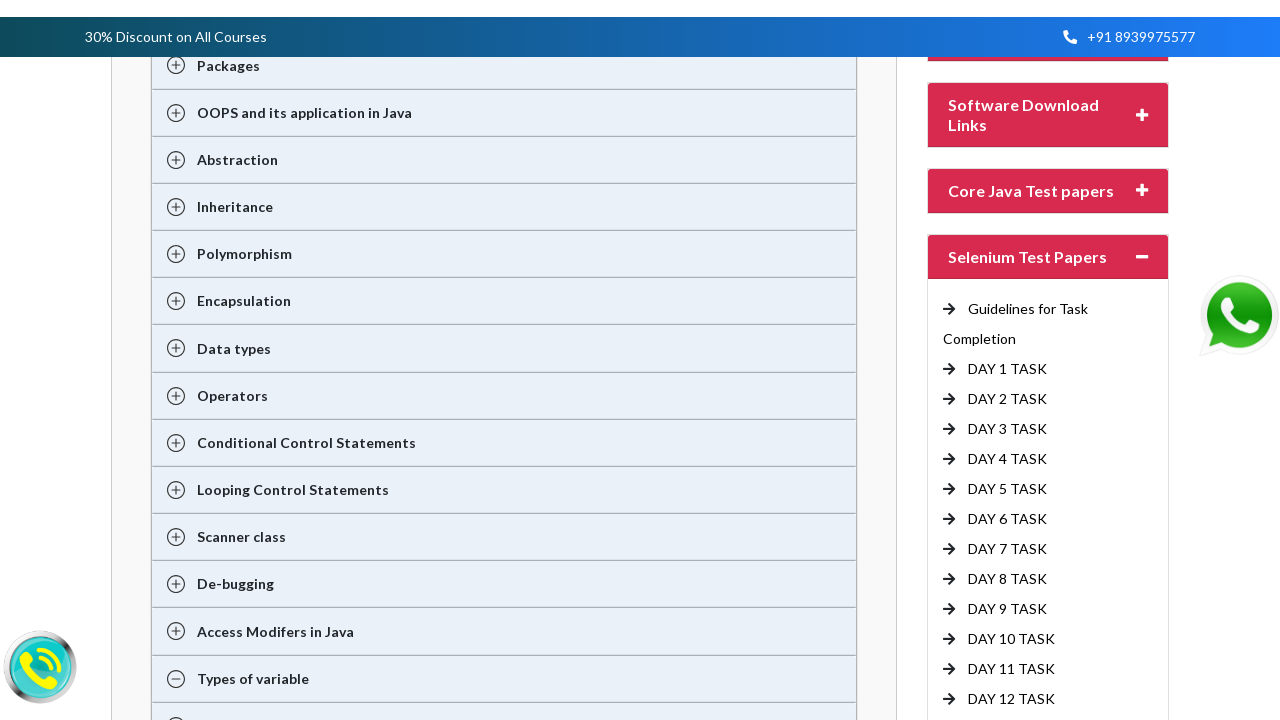

Pressed ArrowDown key (4 of 6)
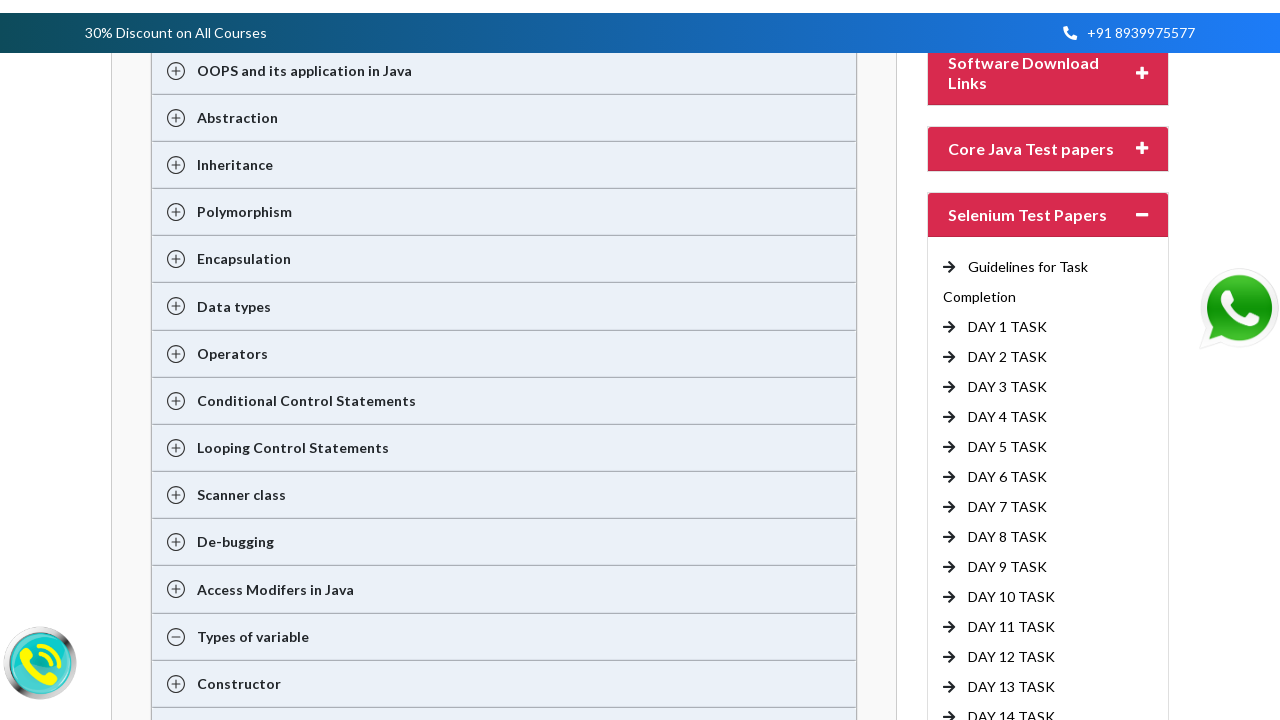

Pressed ArrowDown key (5 of 6)
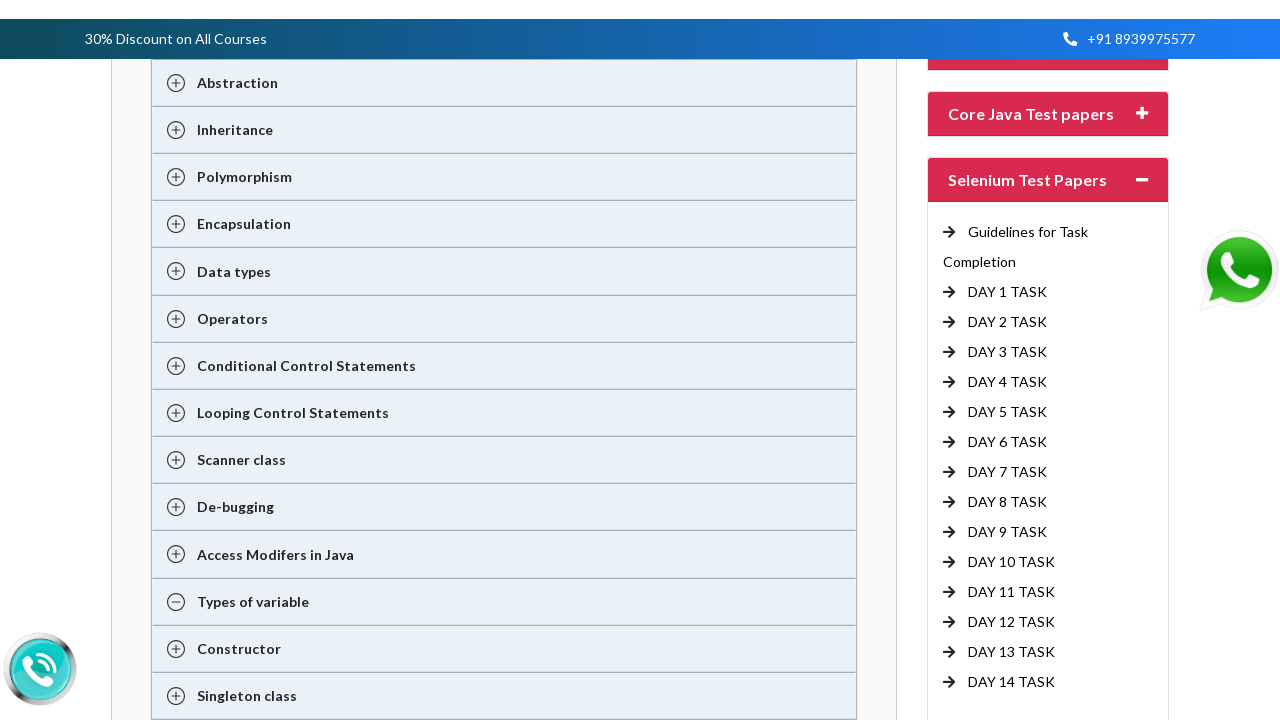

Pressed ArrowDown key (6 of 6)
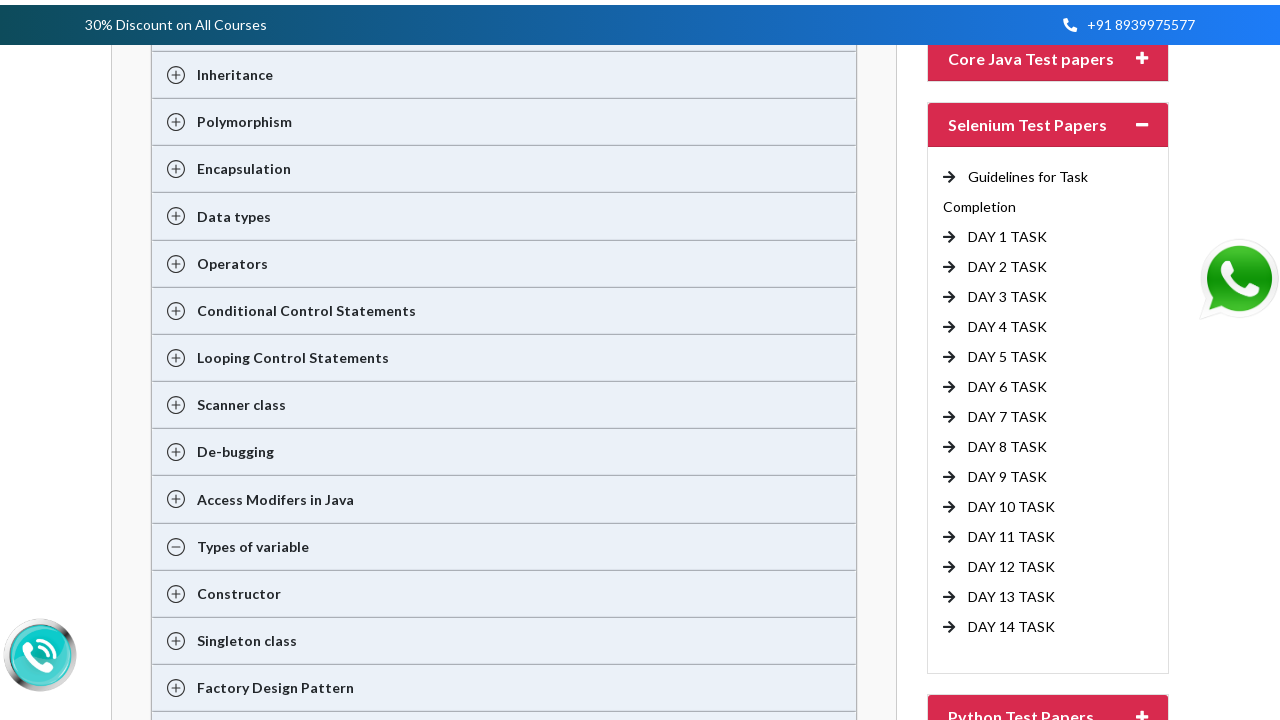

Pressed Enter to select option from context menu
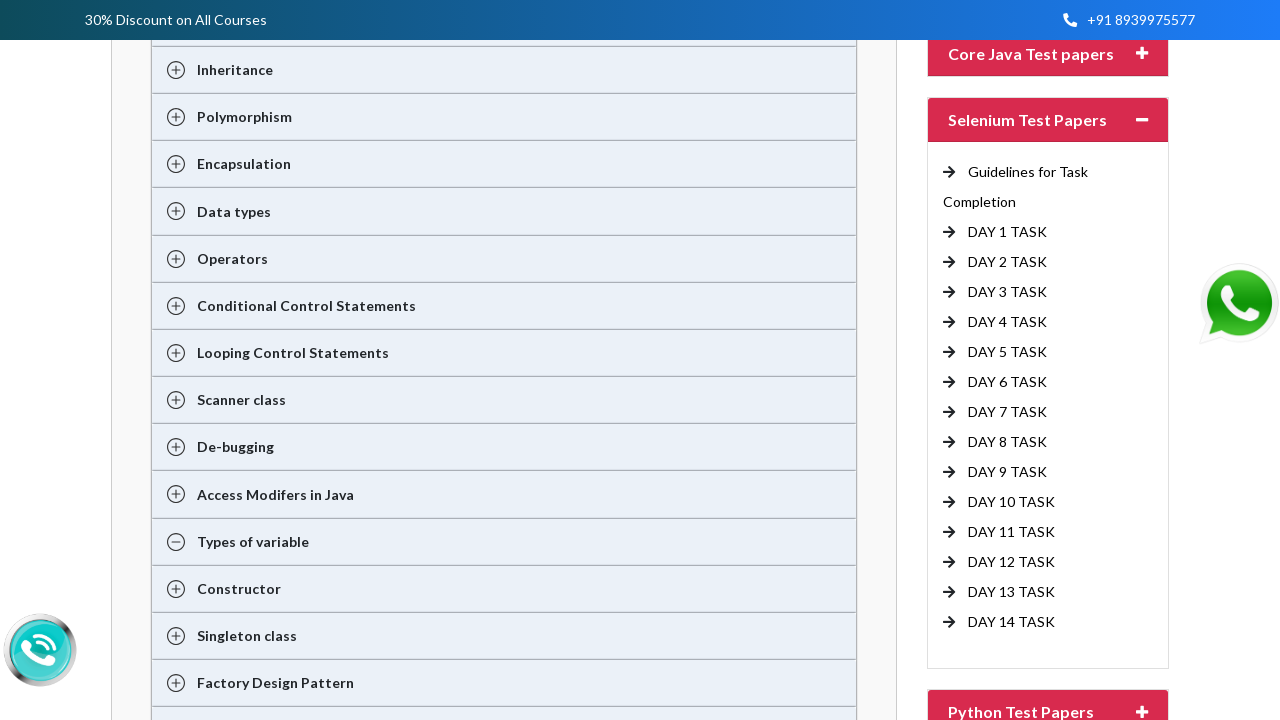

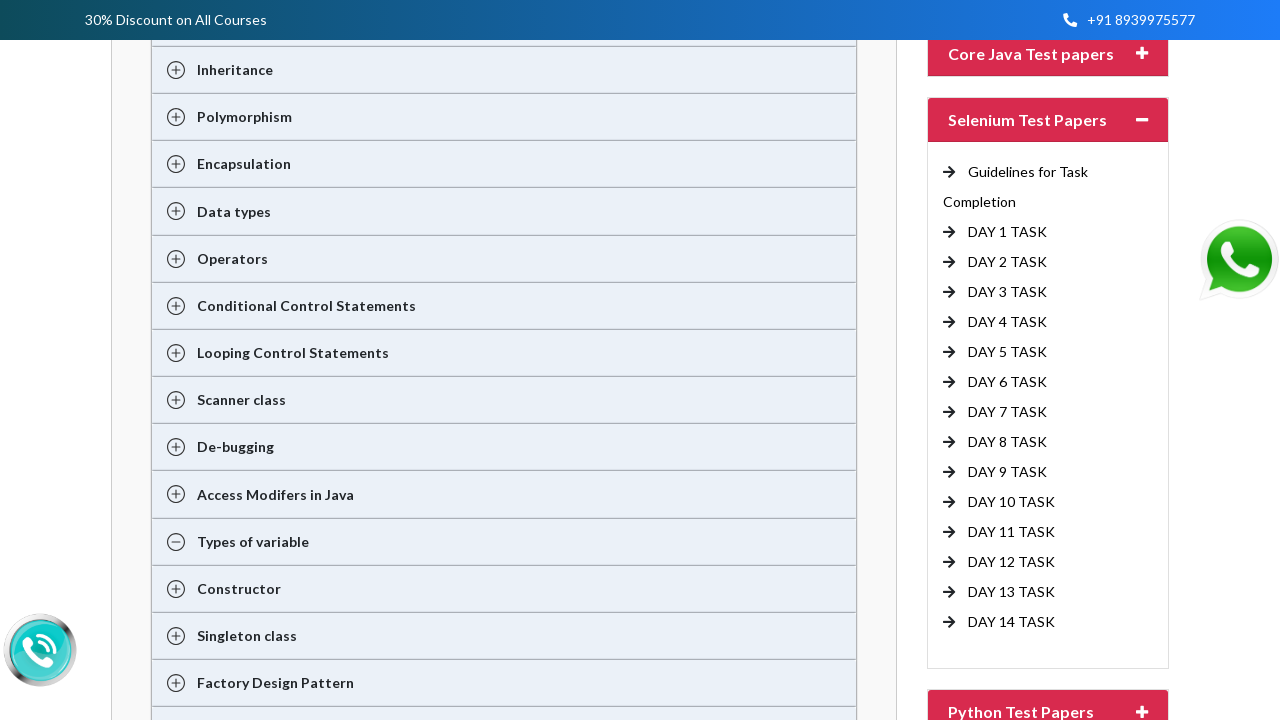